Tests mouse hover functionality by hovering over a user avatar image to reveal hidden caption text

Starting URL: https://the-internet.herokuapp.com/hovers

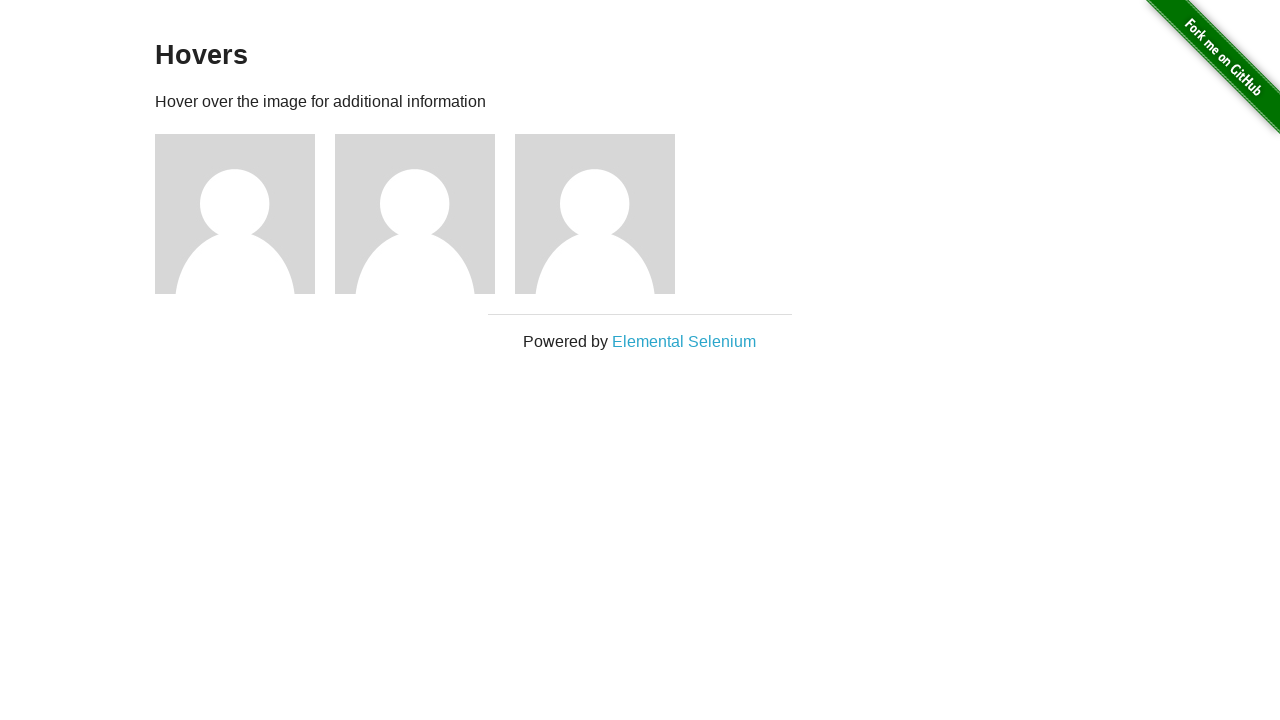

Located the first user avatar image element
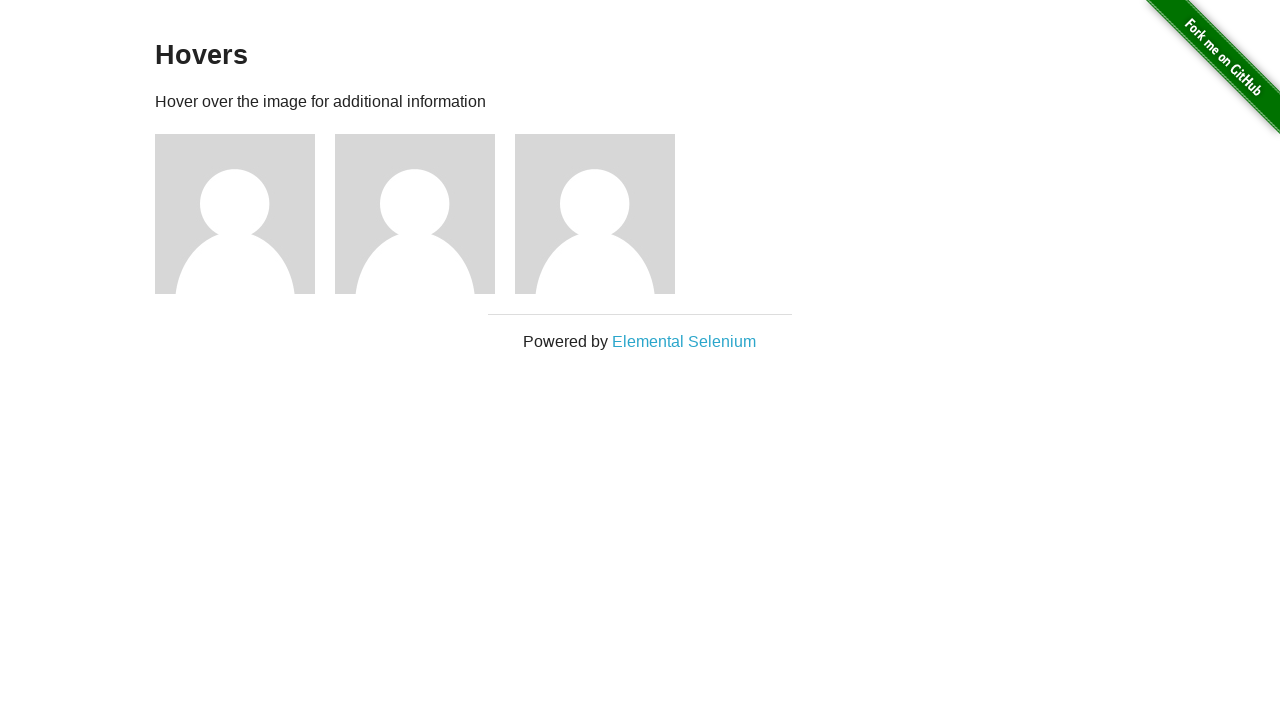

Hovered over the first user avatar image at (235, 214) on (//img[@alt='User Avatar'])[1]
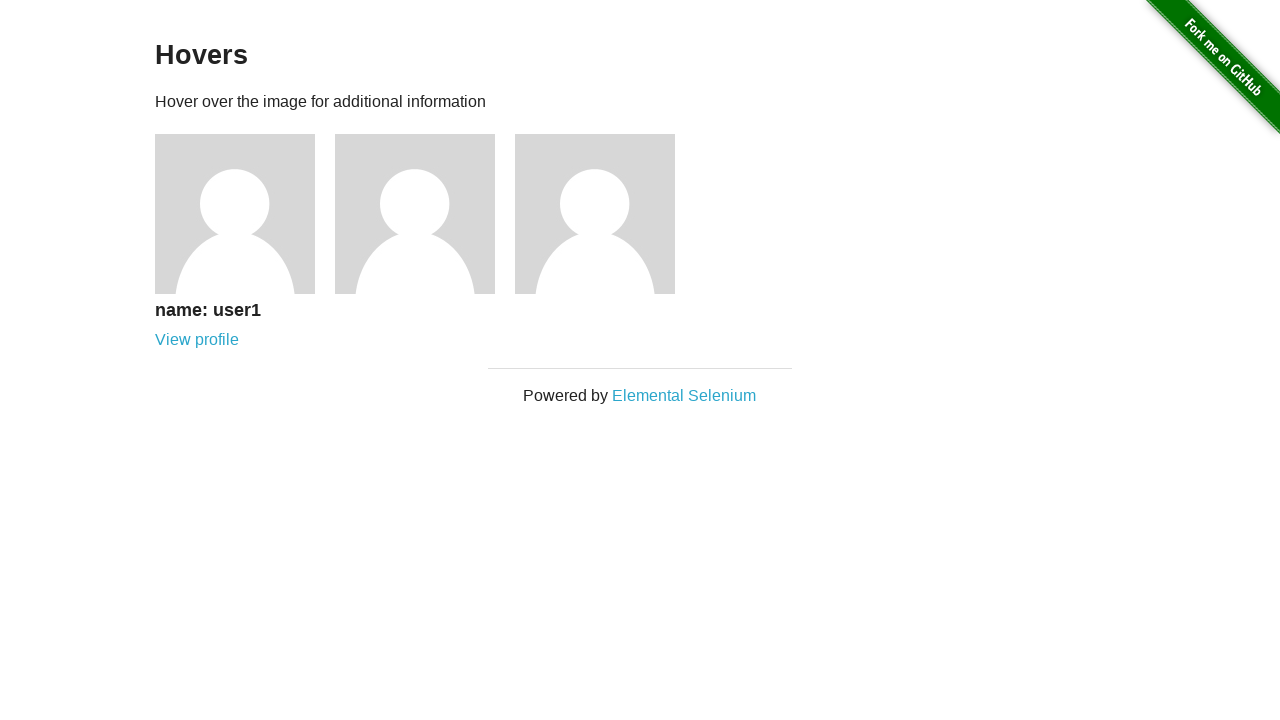

Caption text became visible after hovering
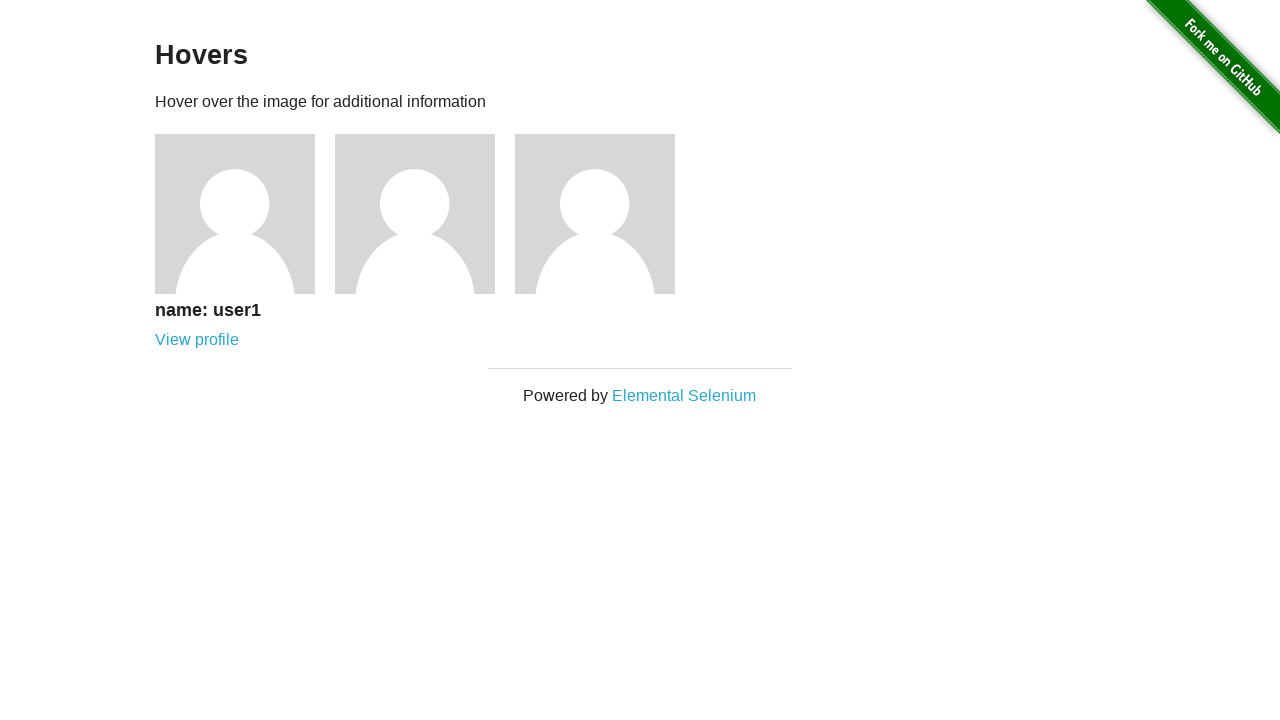

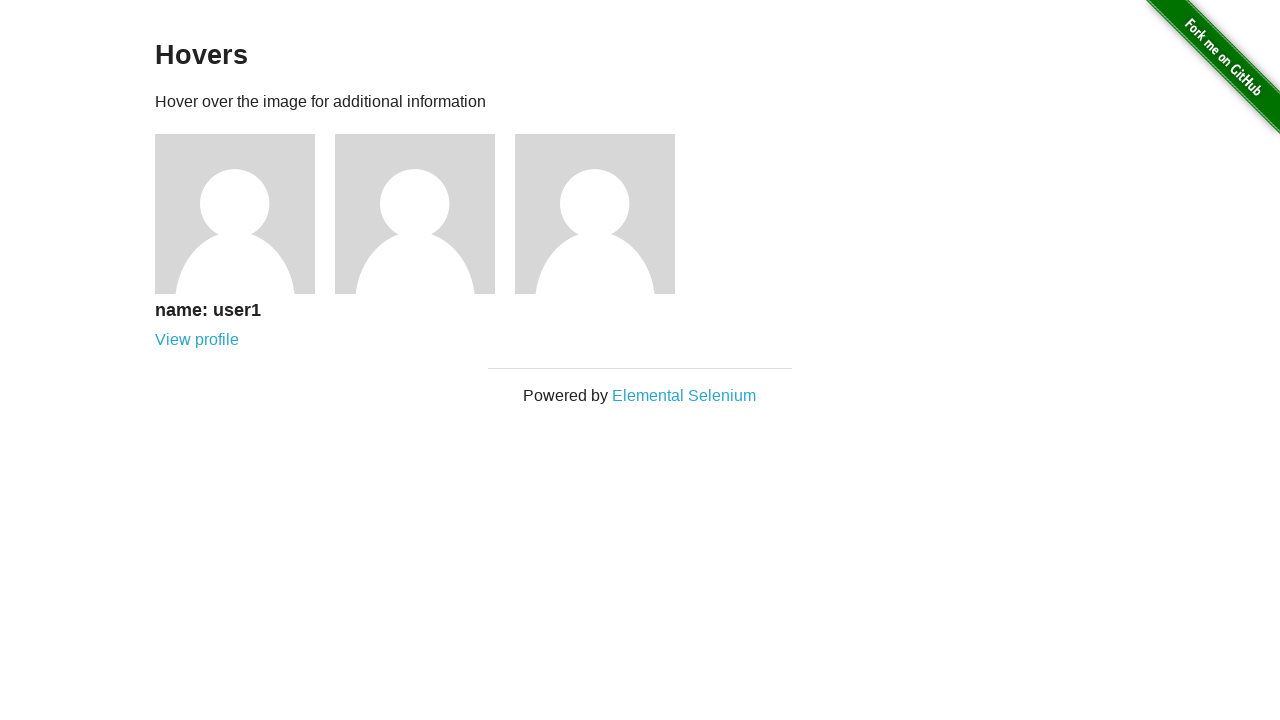